Tests JavaScript alert functionality by triggering an alert, verifying its text content, and accepting it

Starting URL: https://www.w3schools.com/js/tryit.asp?filename=tryjs_alert

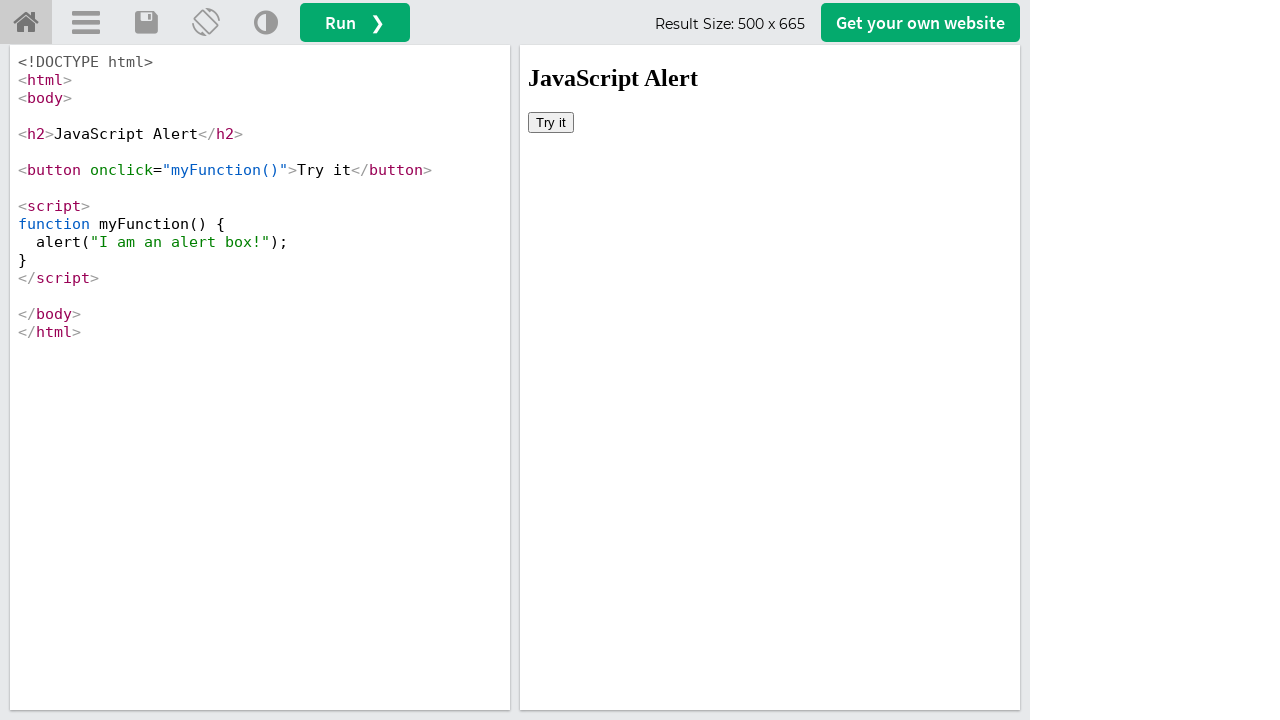

Located iframe containing the Try it button
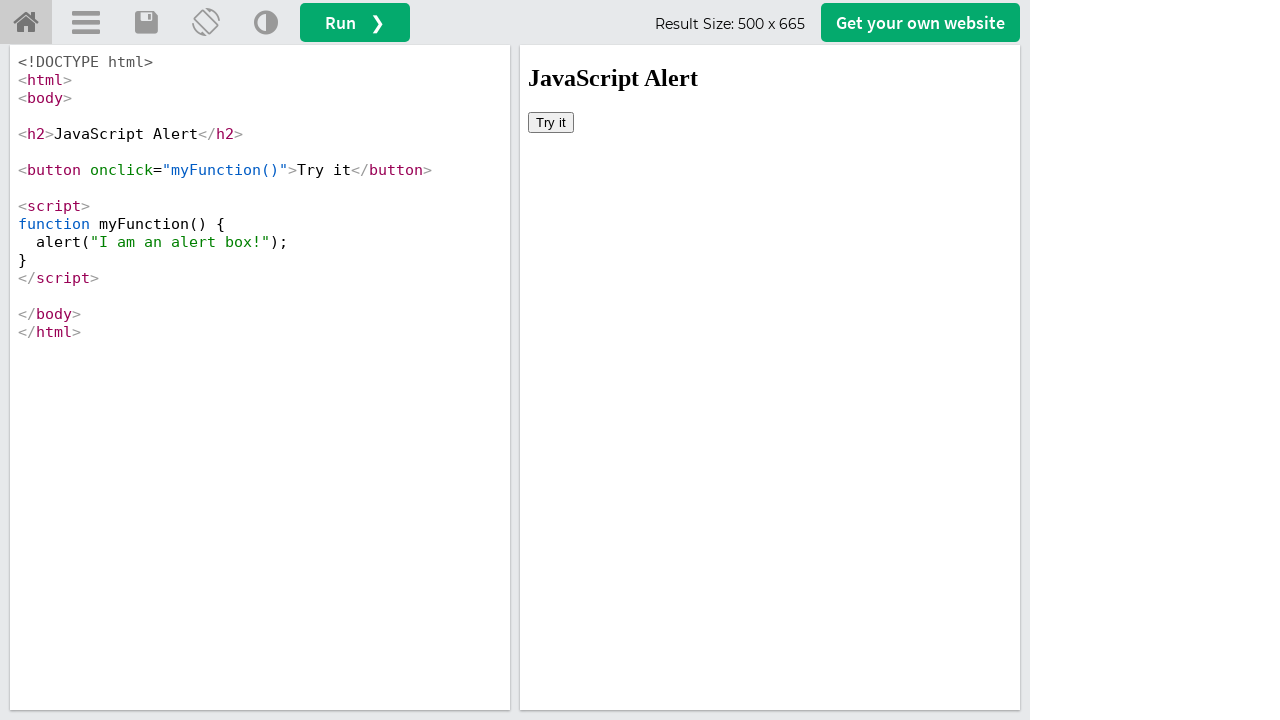

Clicked 'Try it' button to trigger JavaScript alert at (551, 122) on iframe#iframeResult >> internal:control=enter-frame >> button:has-text('Try it')
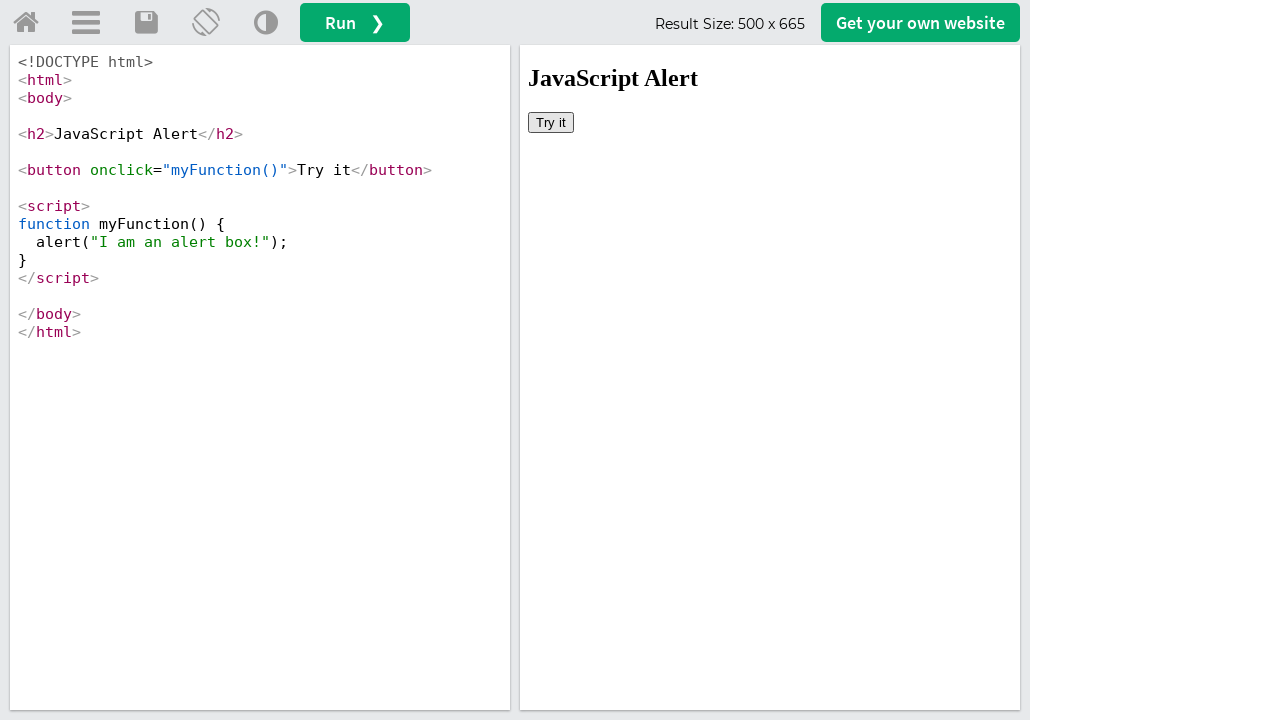

Set up dialog handler to accept alert with message 'I am an alert box!'
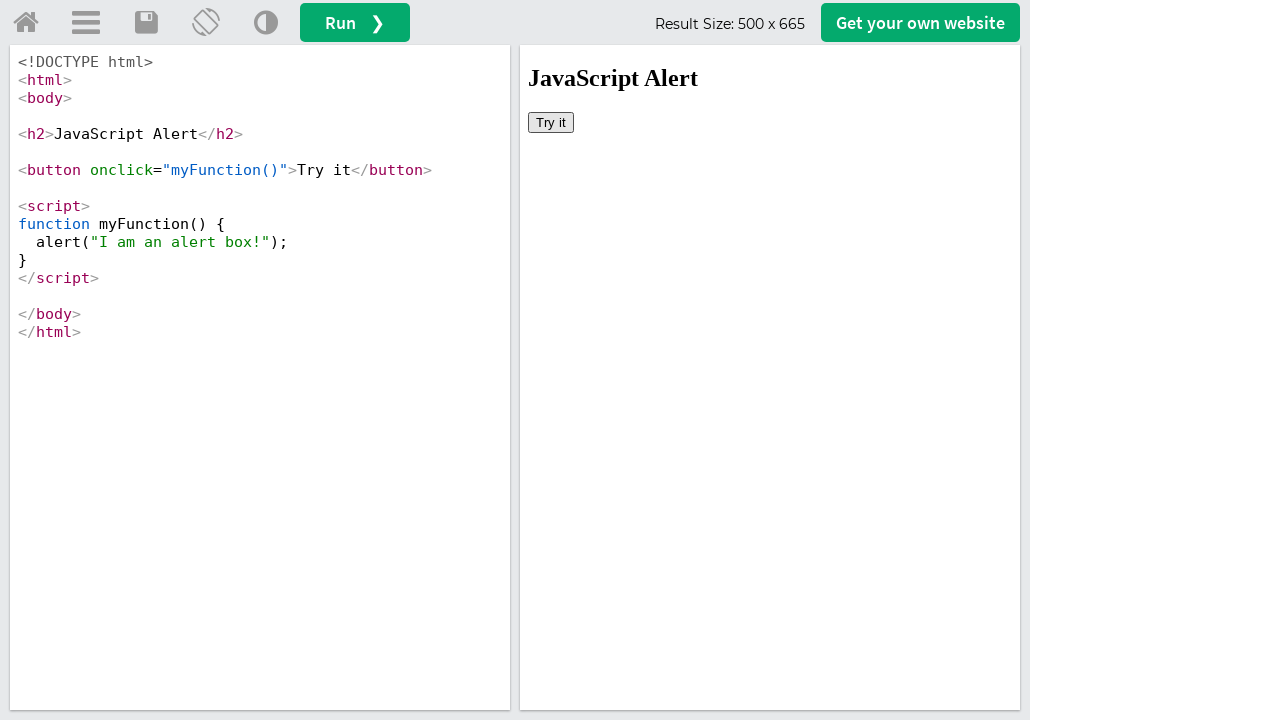

Alert was accepted and page remained responsive
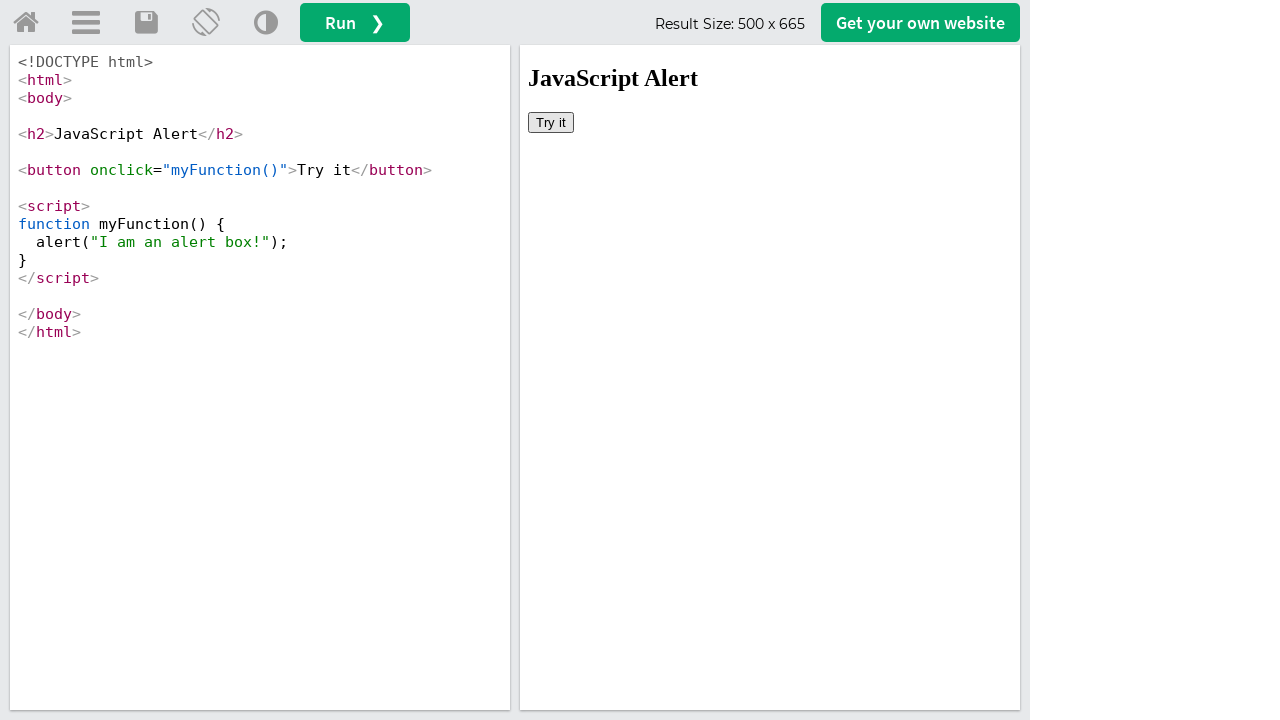

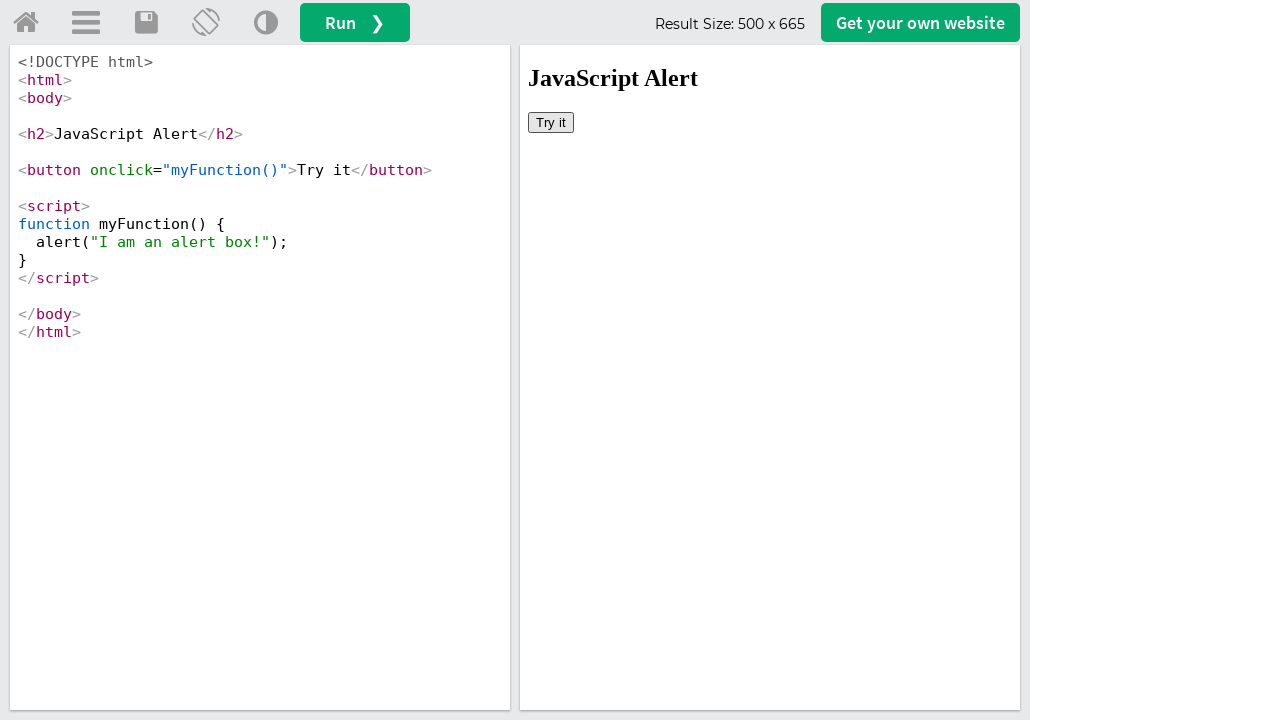